Tests various form controls including checkboxes, radio buttons, and show/hide functionality on an automation practice page

Starting URL: https://www.rahulshettyacademy.com/AutomationPractice/

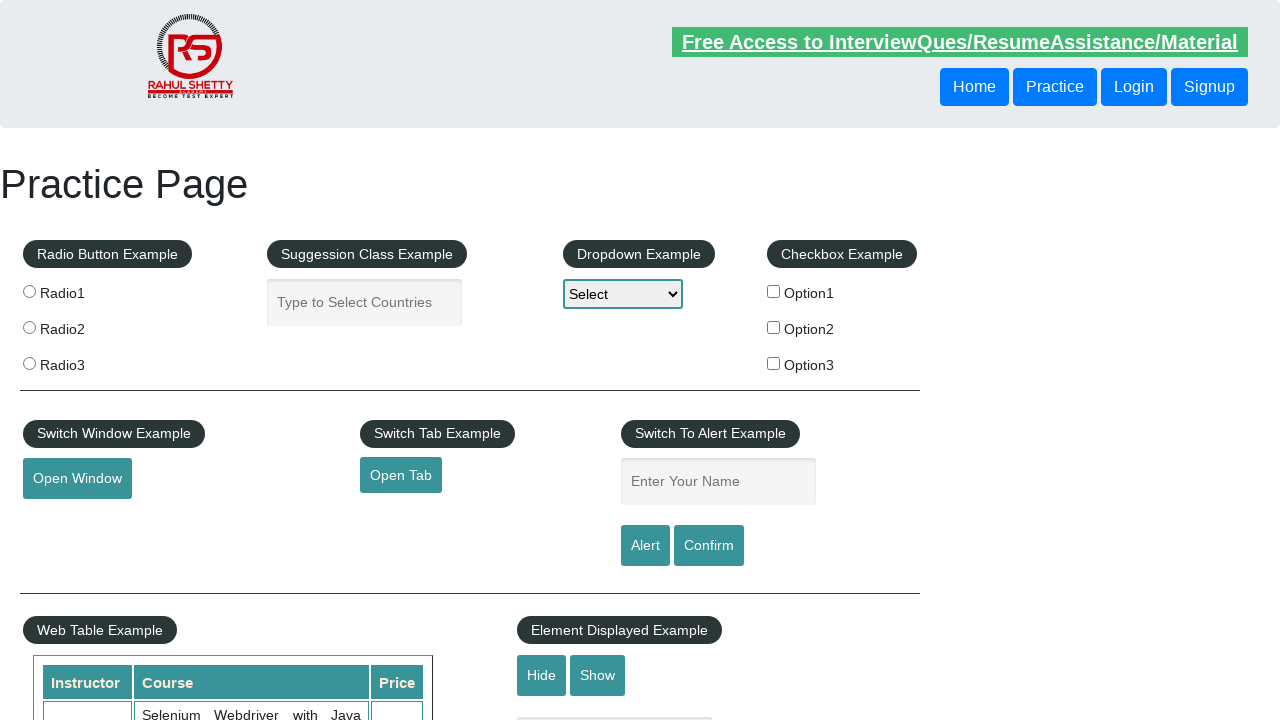

Navigated to automation practice page
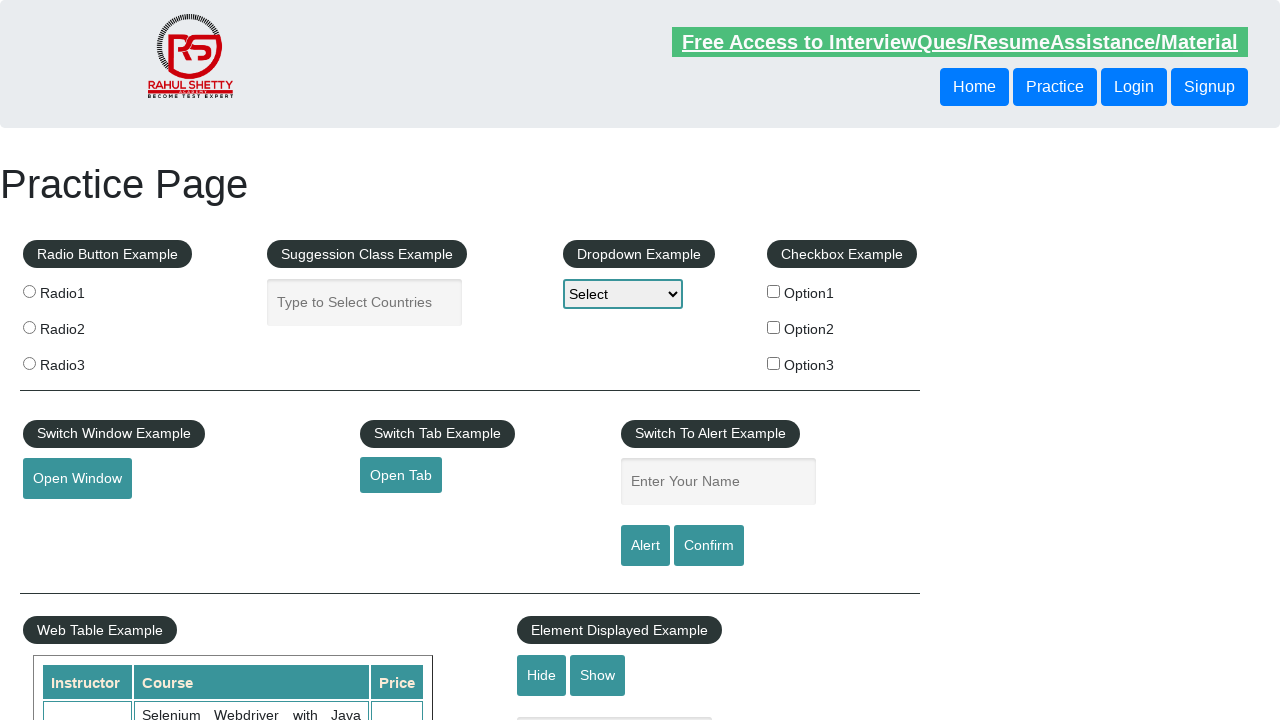

Found all checkboxes on the page
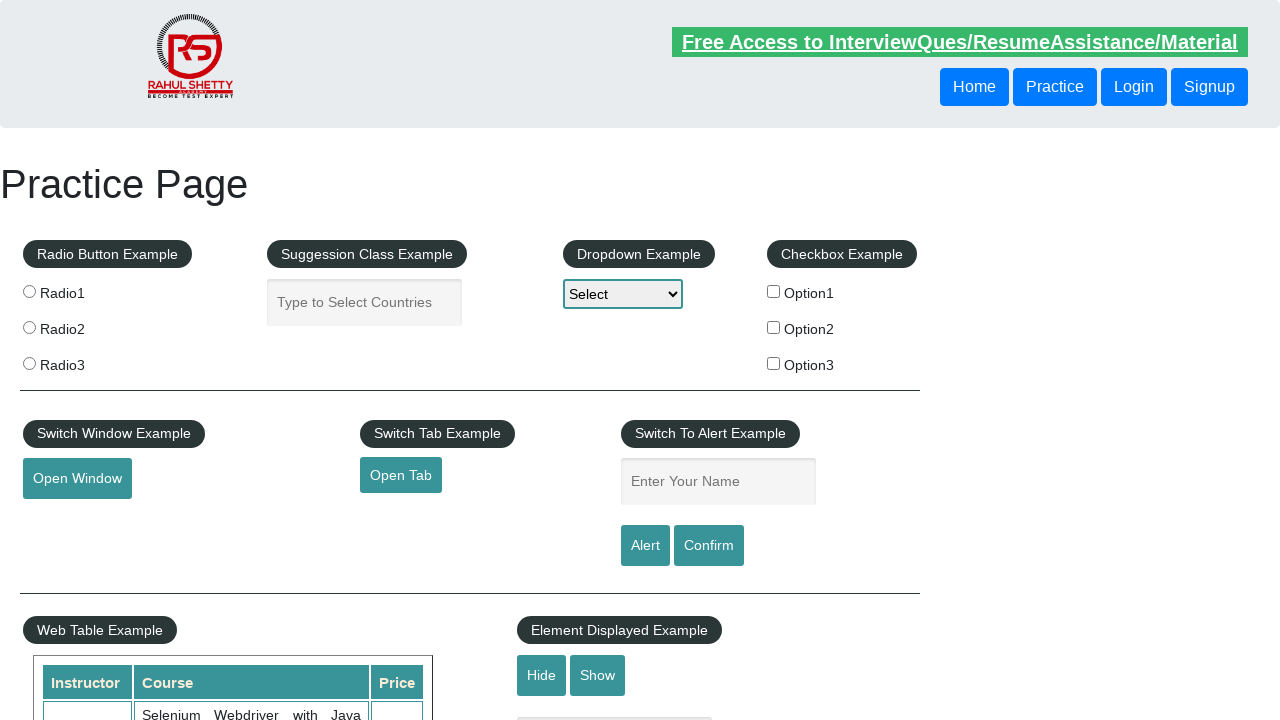

Clicked checkbox with value 'option2'
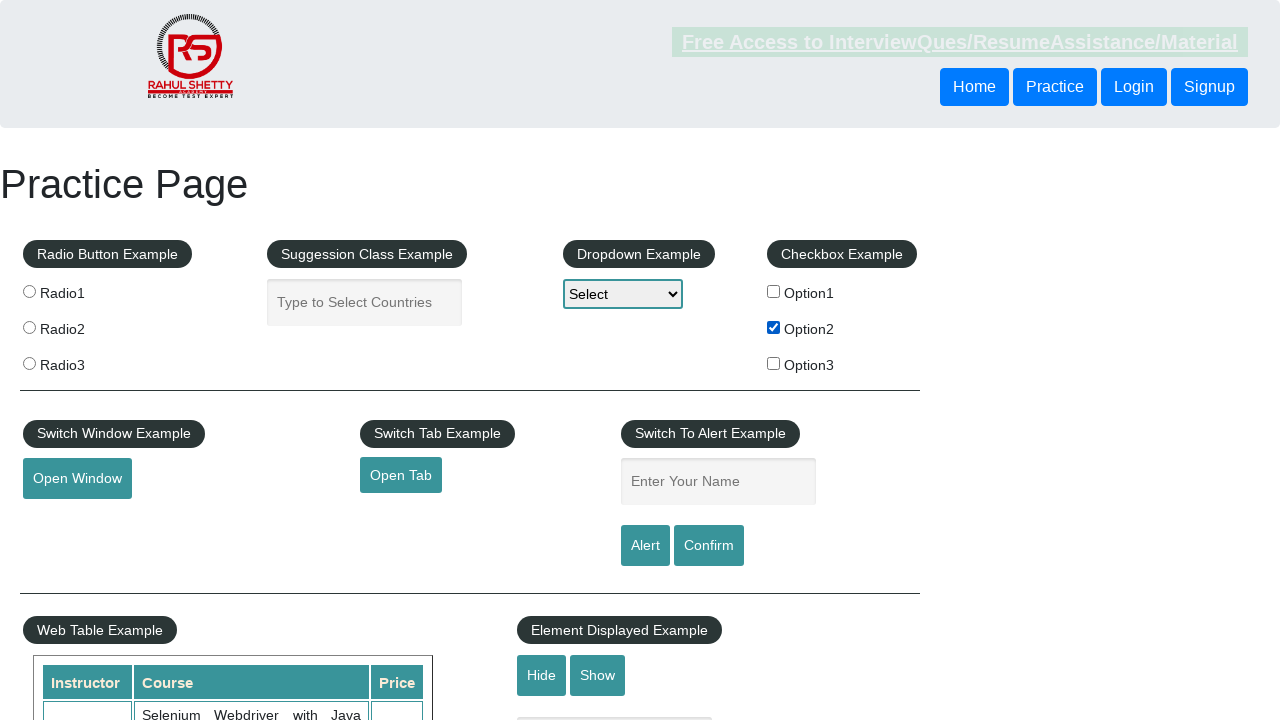

Found all radio buttons on the page
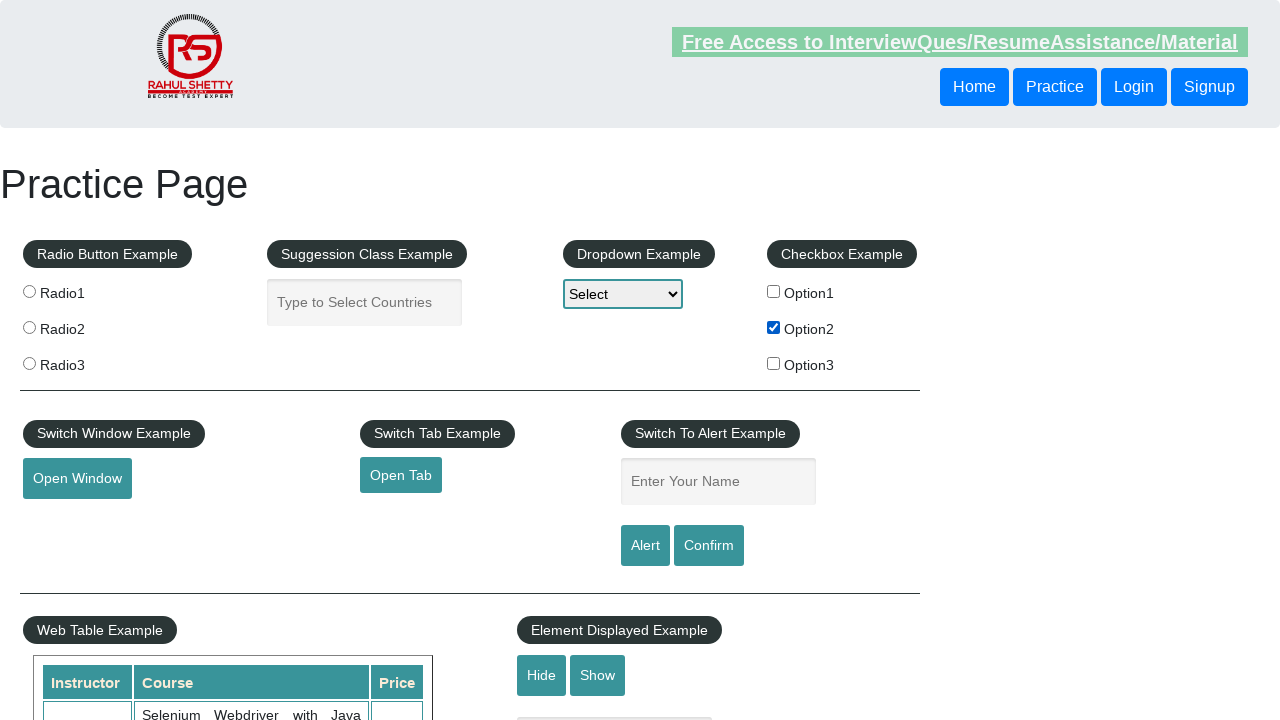

Clicked the third radio button
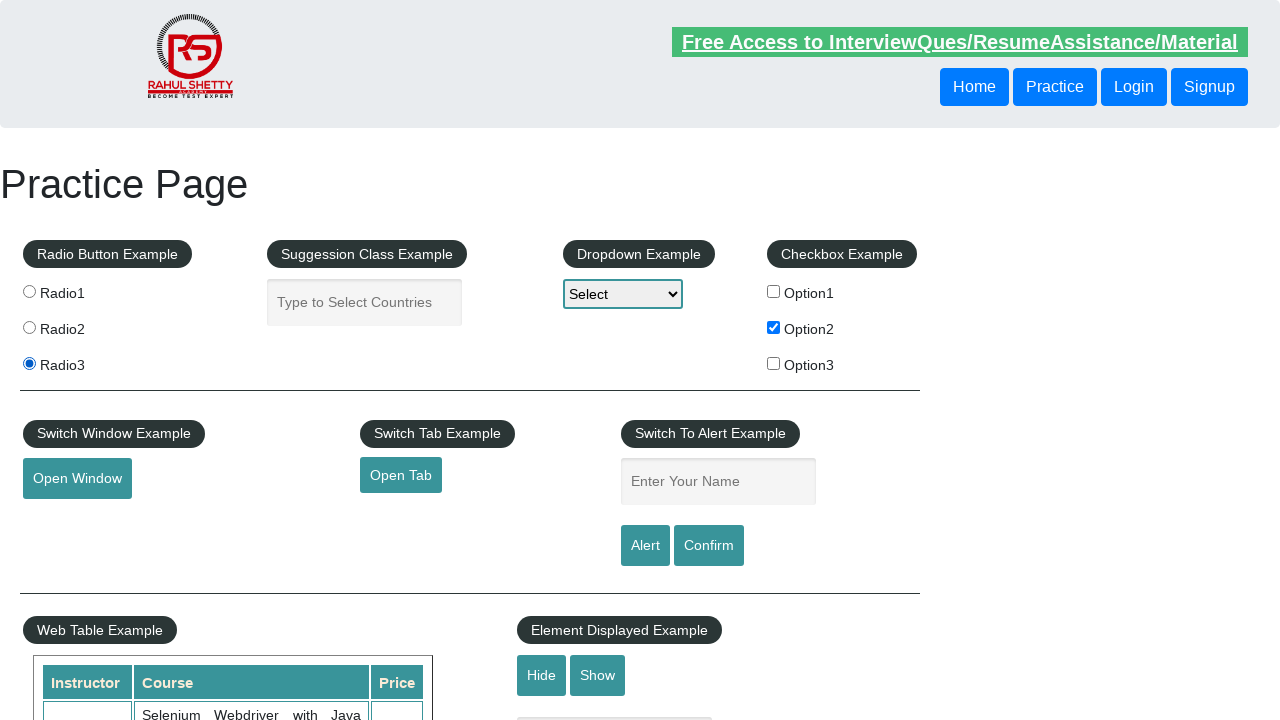

Verified that text field is visible
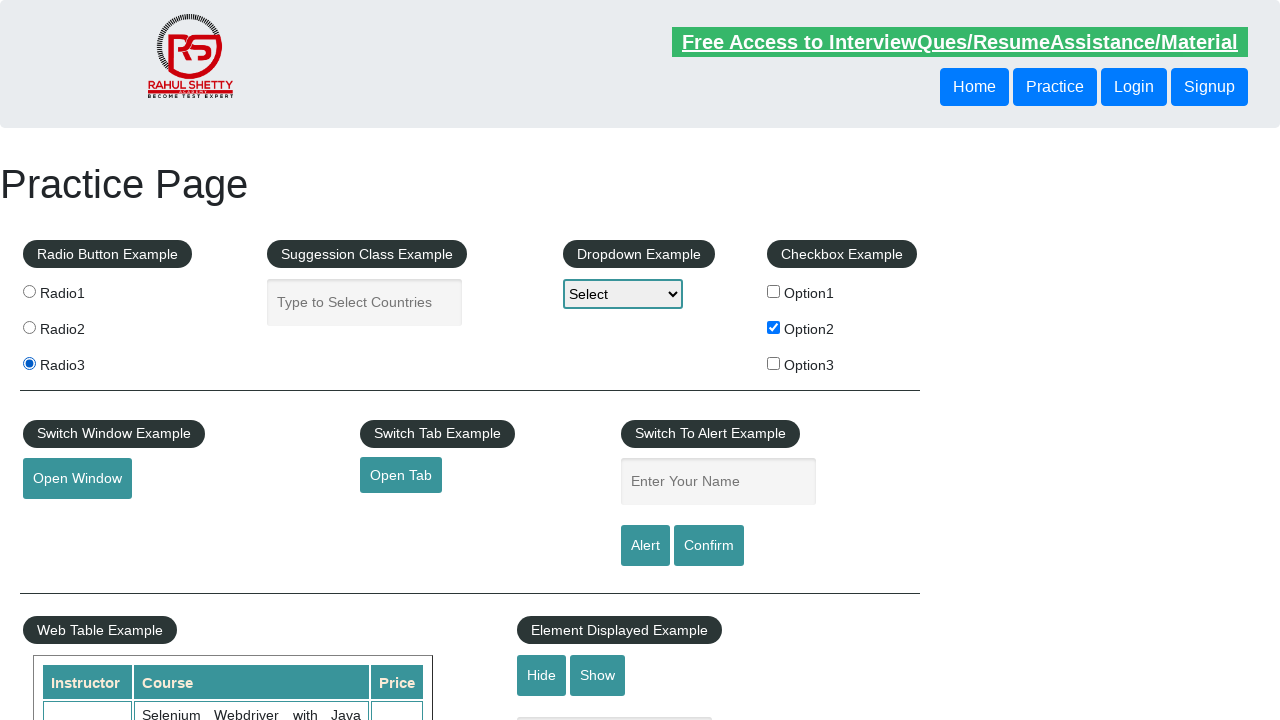

Clicked hide textbox button at (542, 675) on #hide-textbox
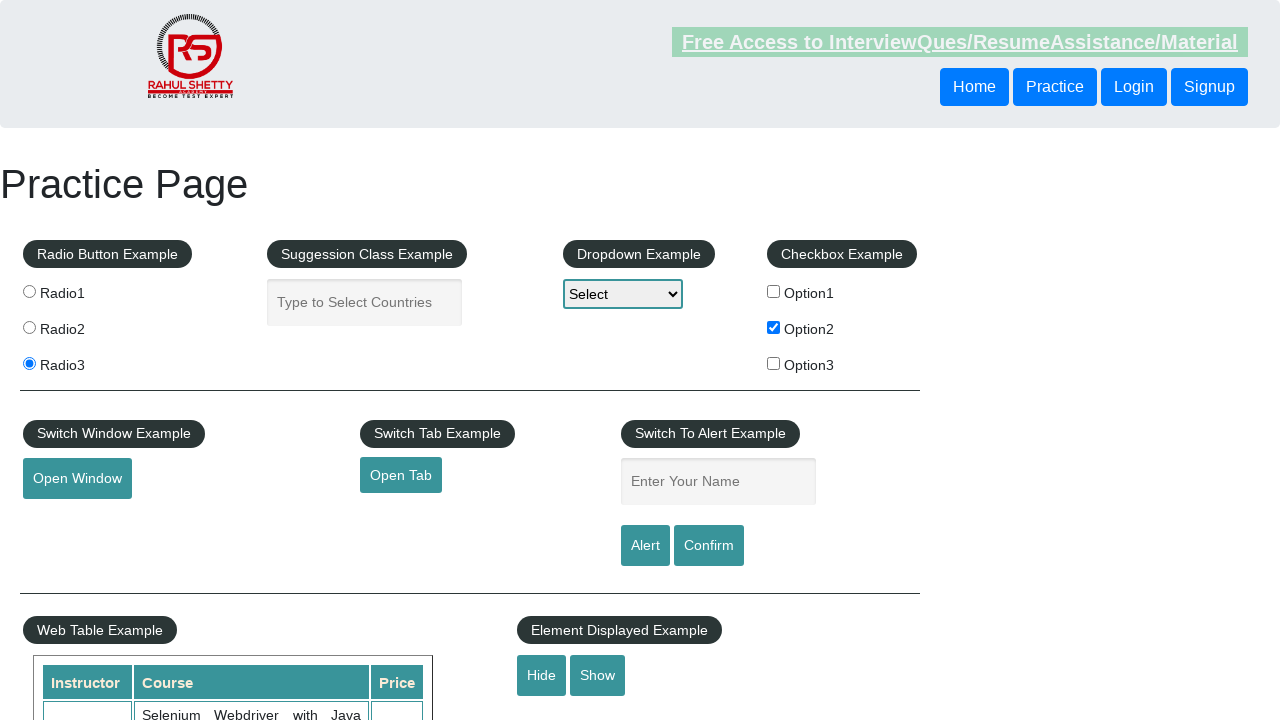

Verified that text field is now hidden
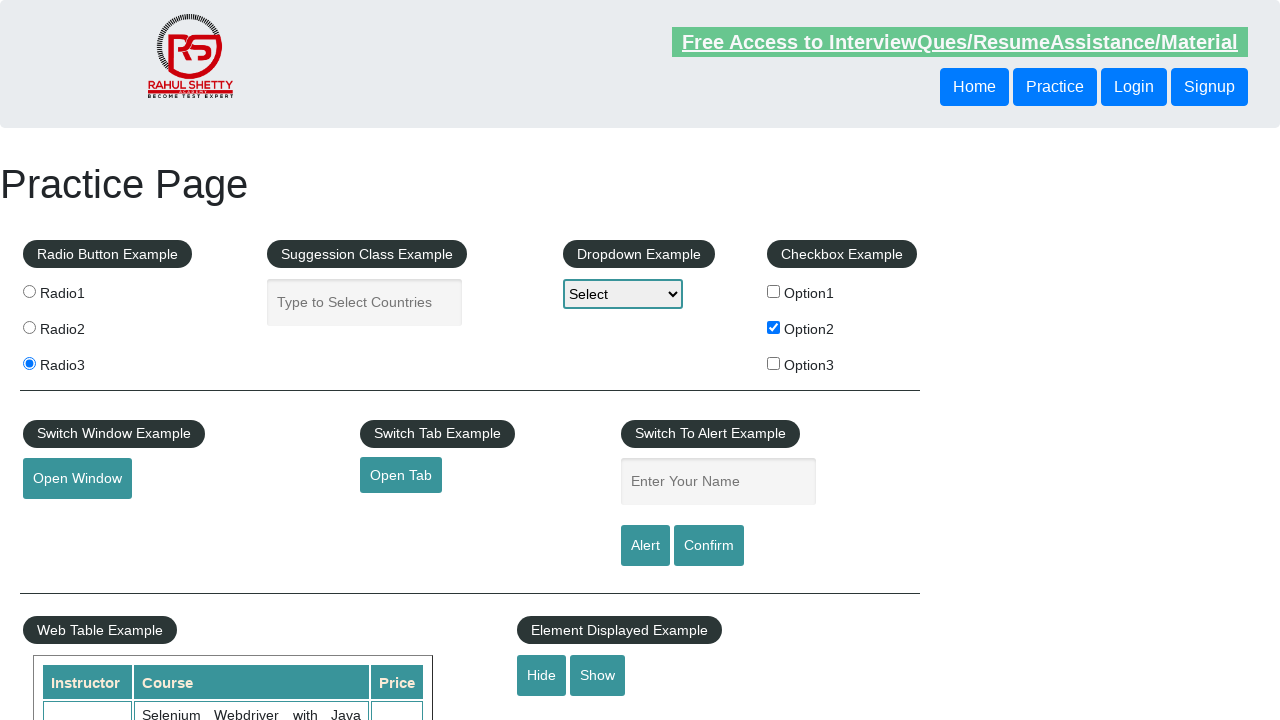

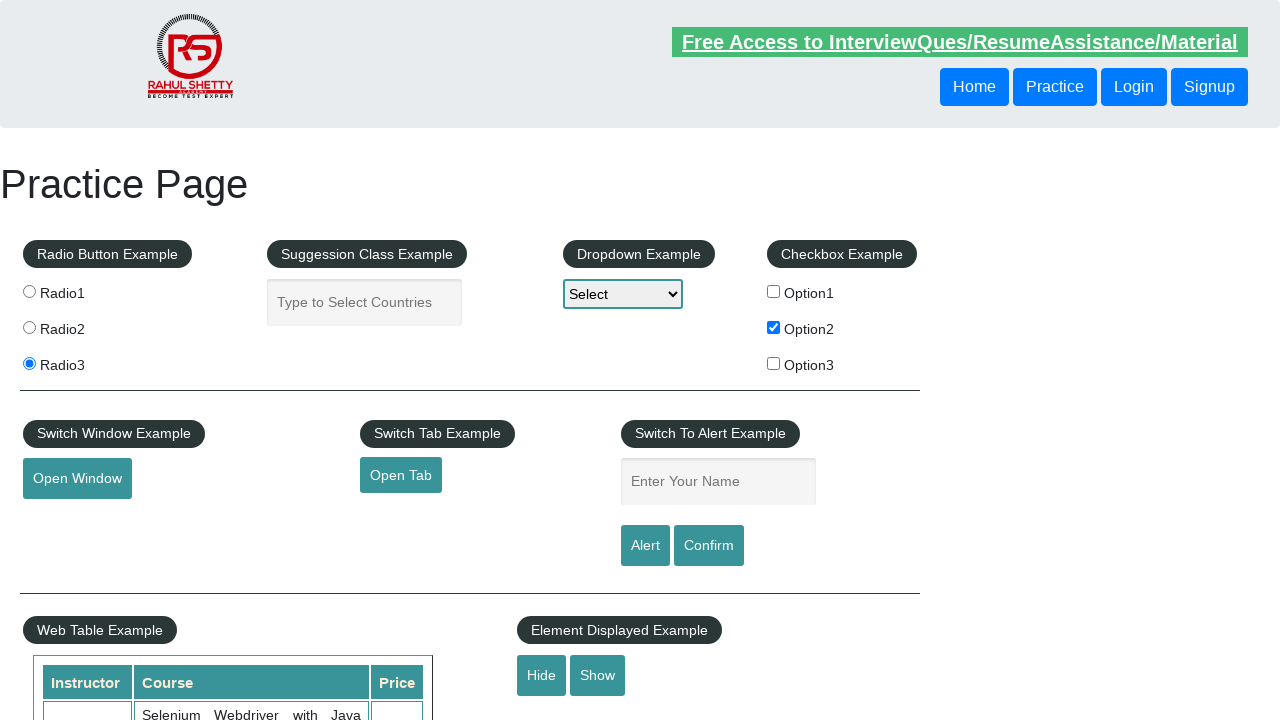